Demonstrates various locator strategies on the Sauce Demo login page by locating elements using different methods

Starting URL: https://www.saucedemo.com/

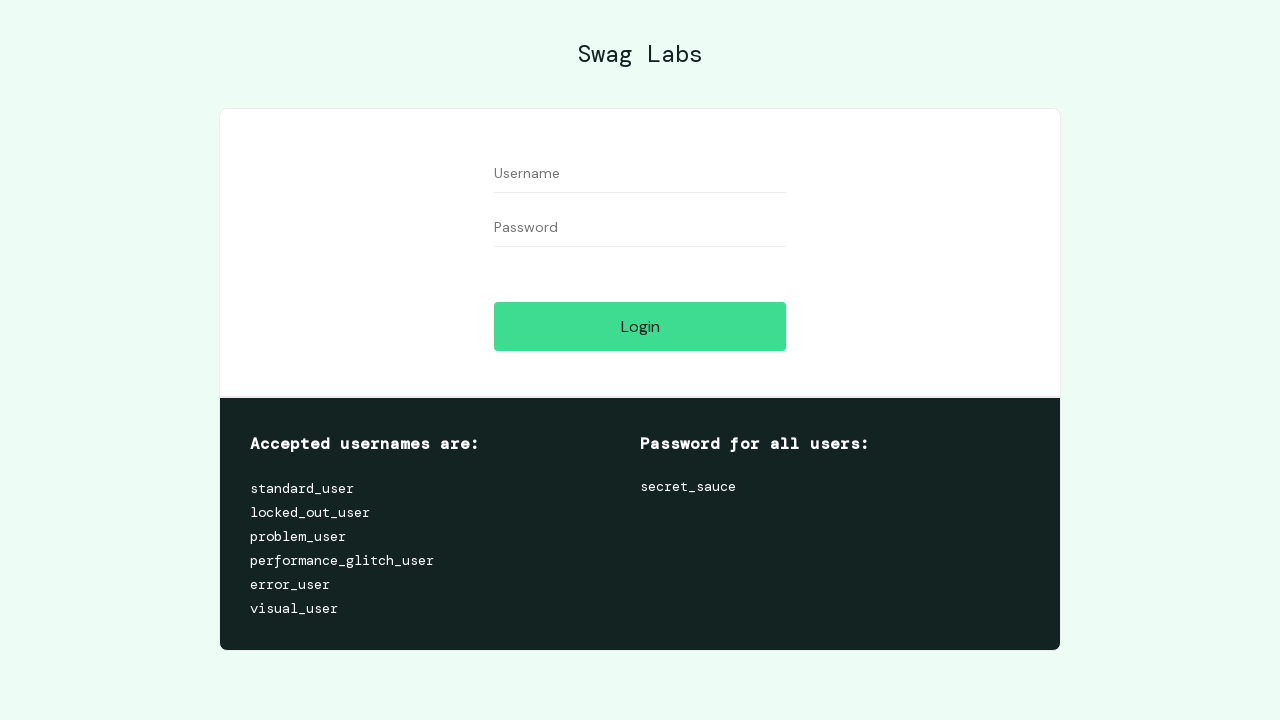

Filled username field by ID with 'standard_user' on #user-name
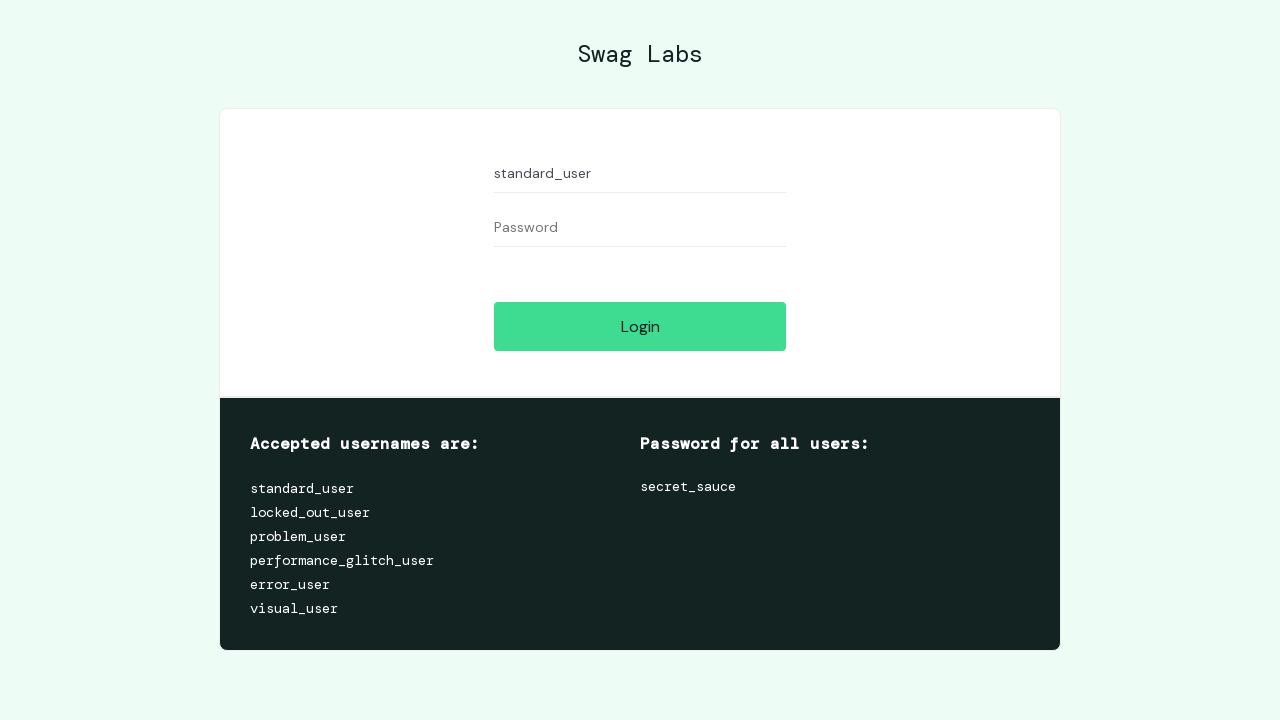

Filled username field by name attribute with 'standard_user' on [name='user-name']
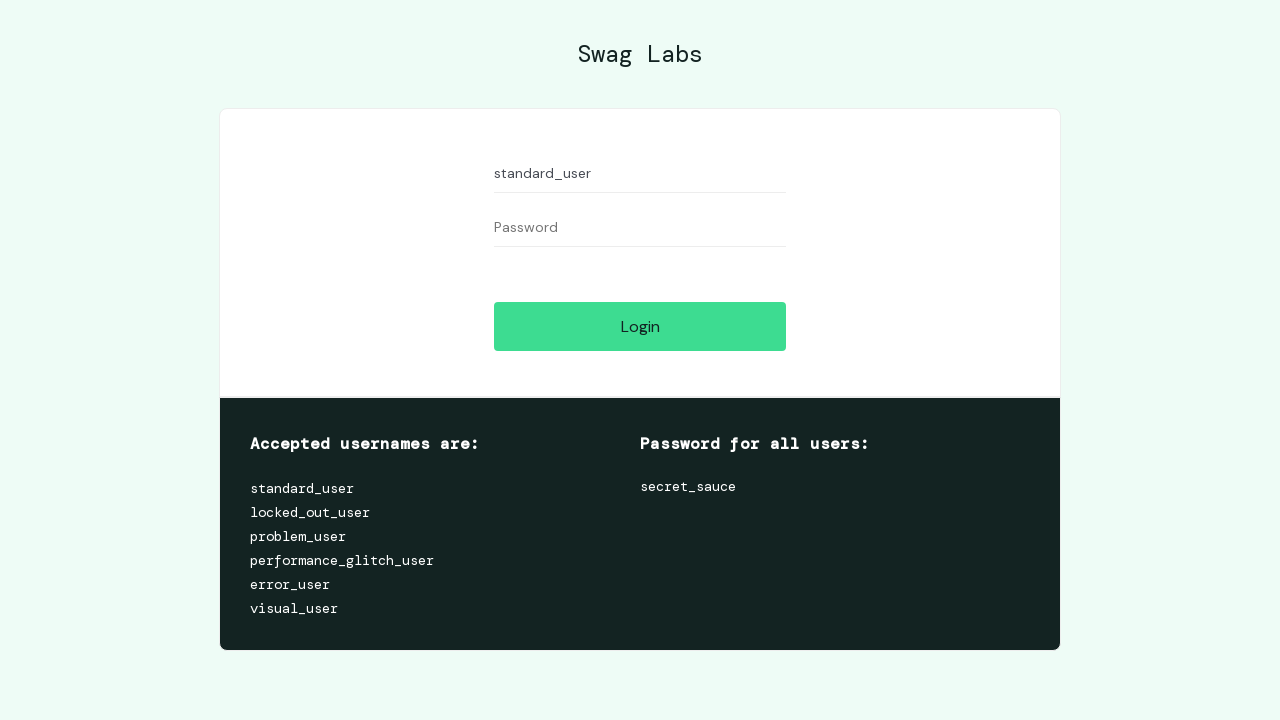

Filled username field by class name with 'standard_user' on .input_error
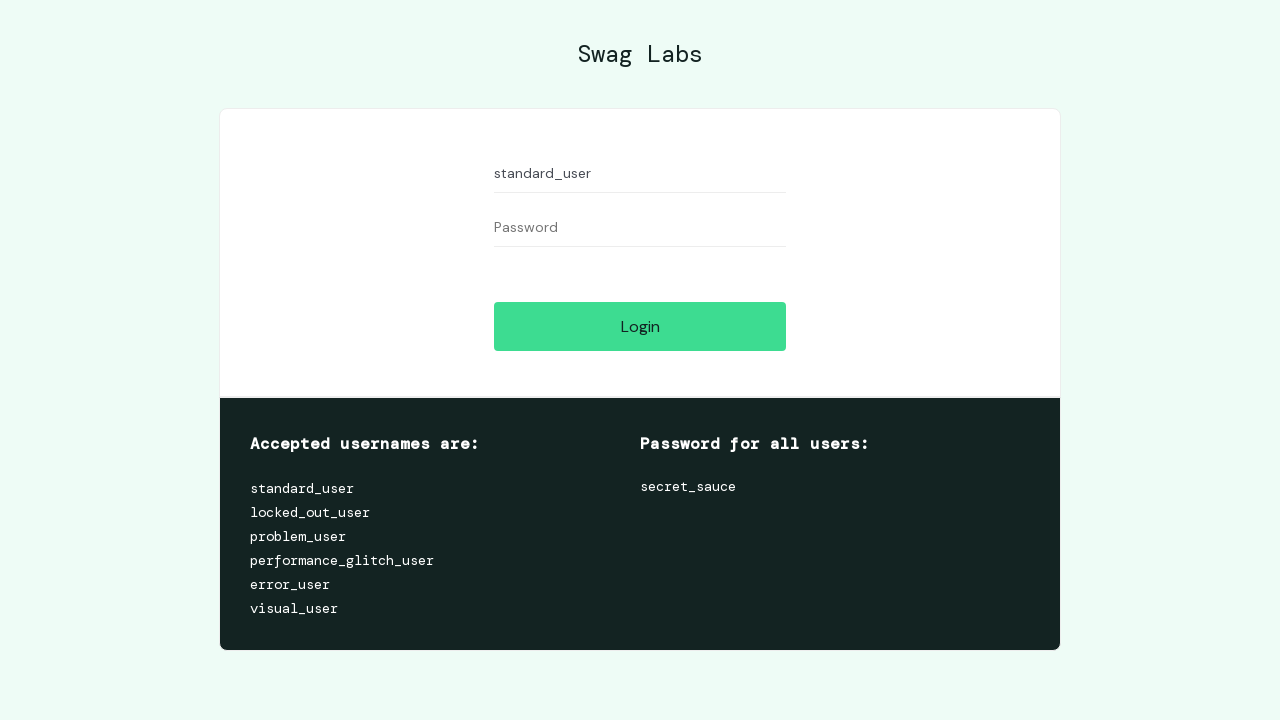

Waited for login logo to be visible using CSS selector
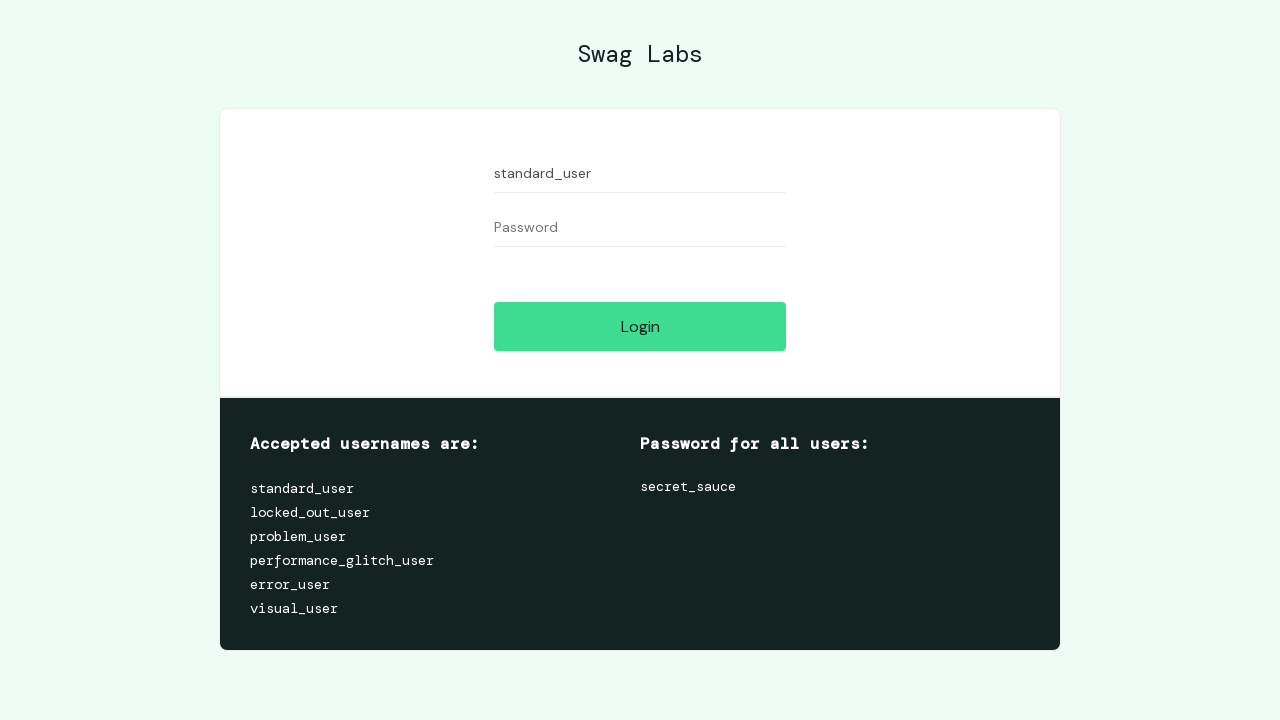

Waited for username input field to be visible using ID selector
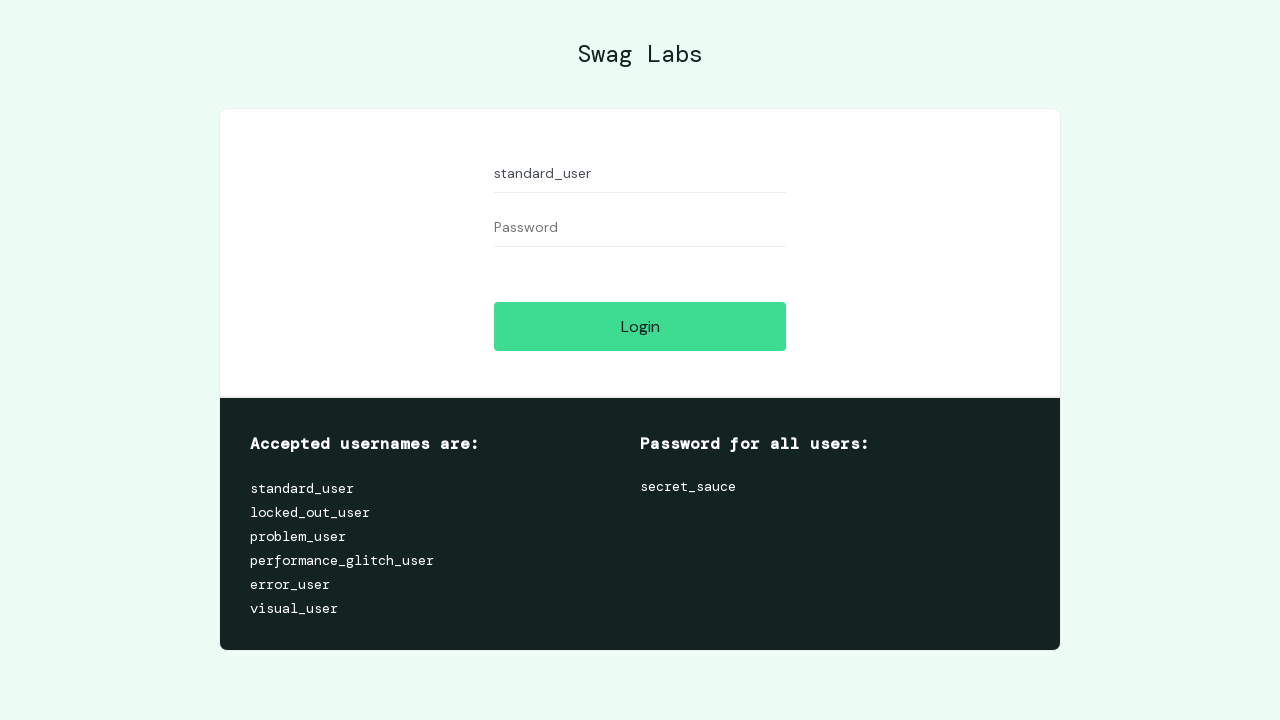

Waited for login form to be visible
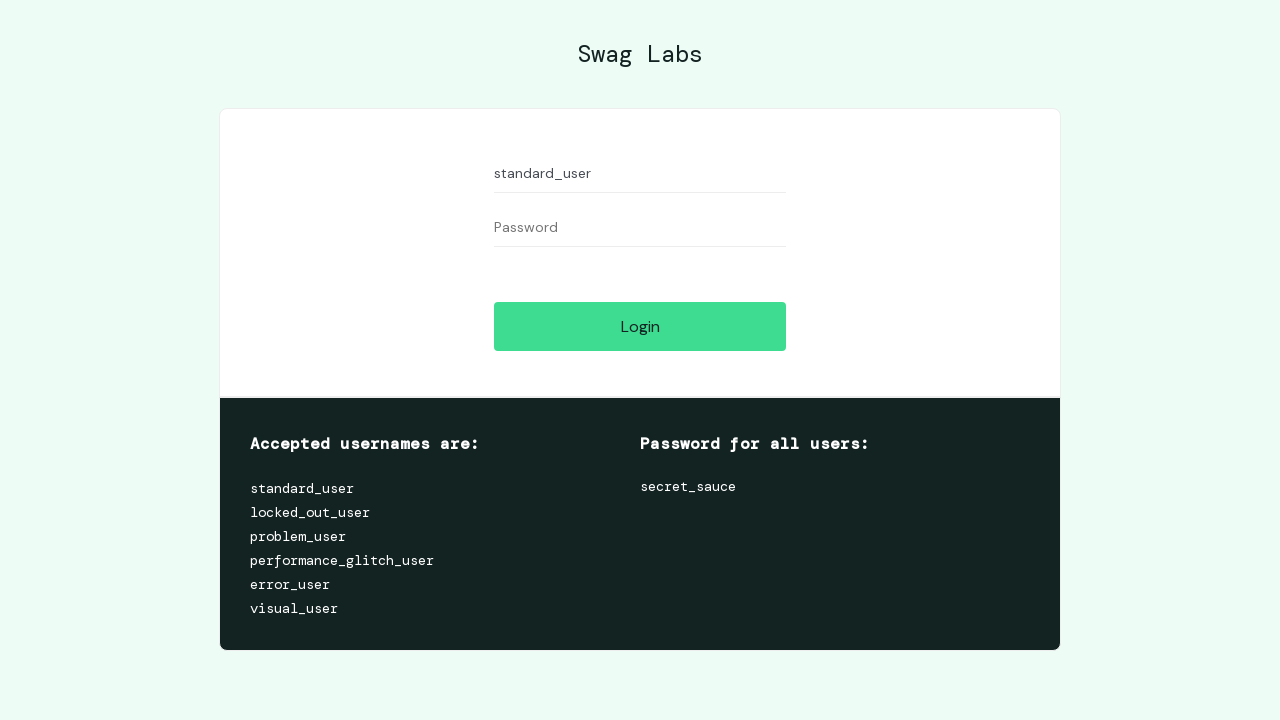

Waited for username input by placeholder attribute
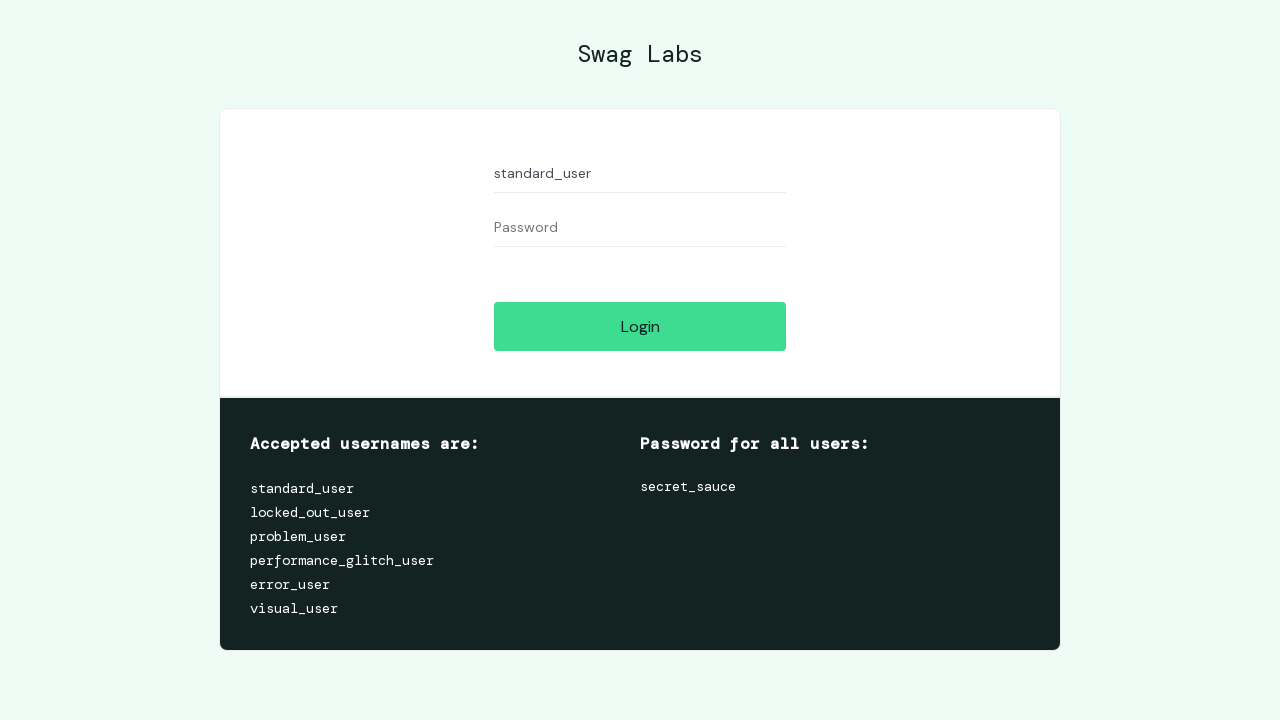

Waited for username input using XPath selector
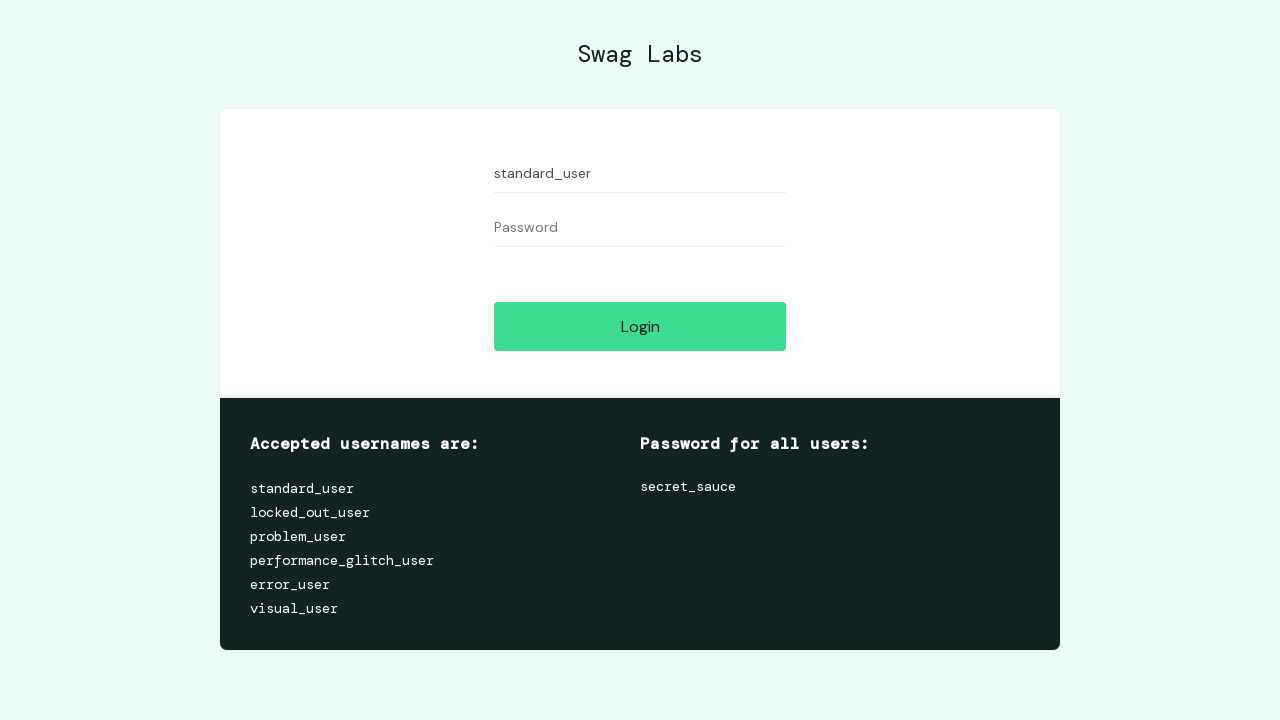

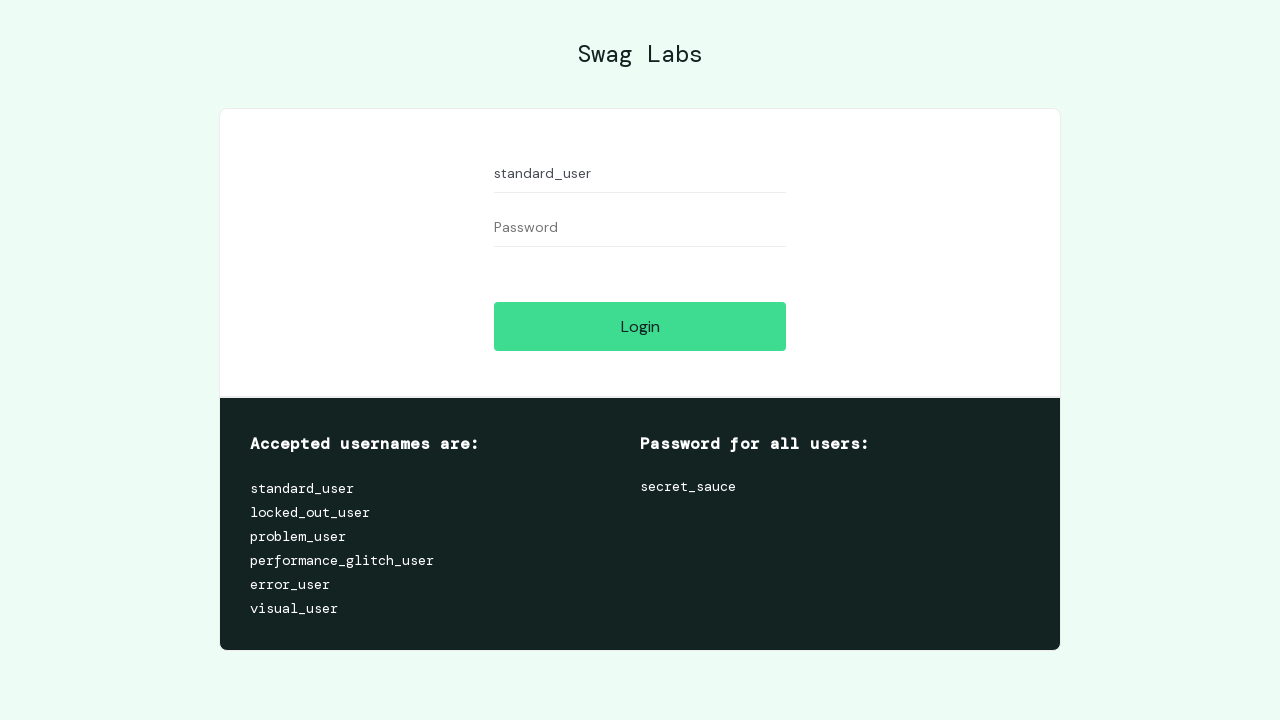